Fills out the registration form with first name and last name fields

Starting URL: http://demo.automationtesting.in/Register.html

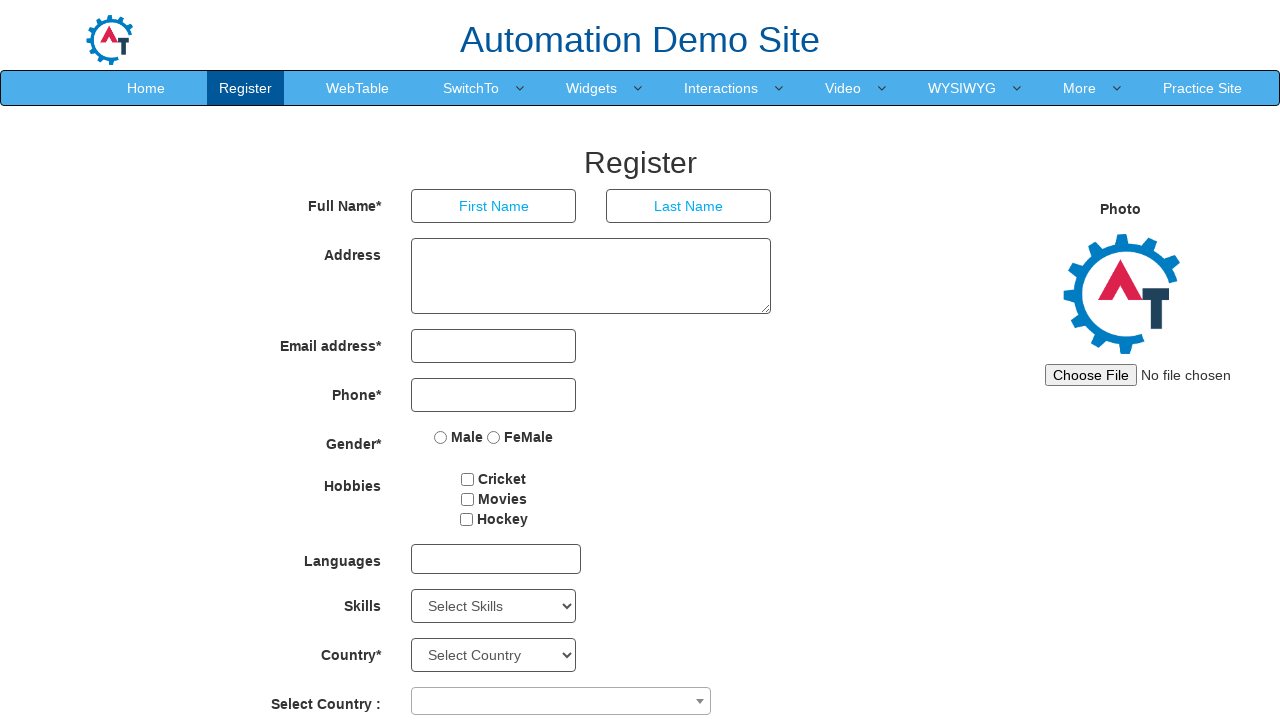

Filled first name field with 'John' on //input[@type='text' and @placeholder='First Name']
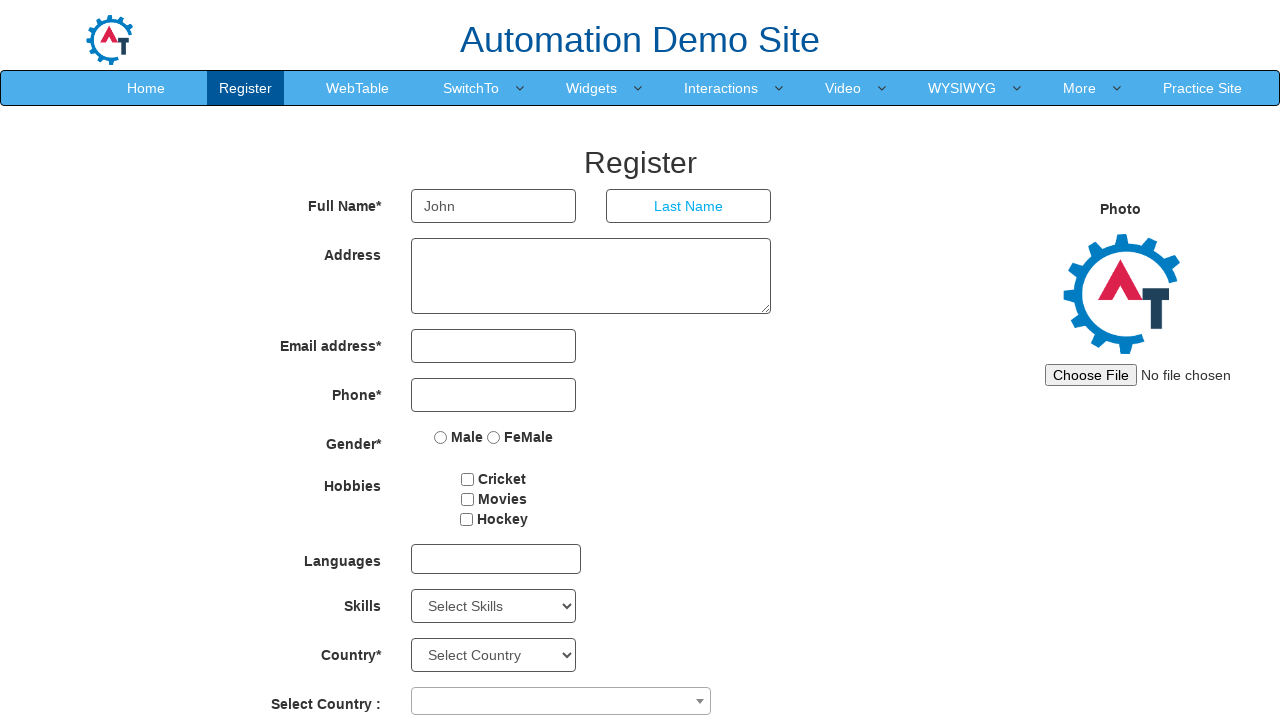

Filled last name field with 'Smith' on //input[@type='text' and @placeholder='Last Name']
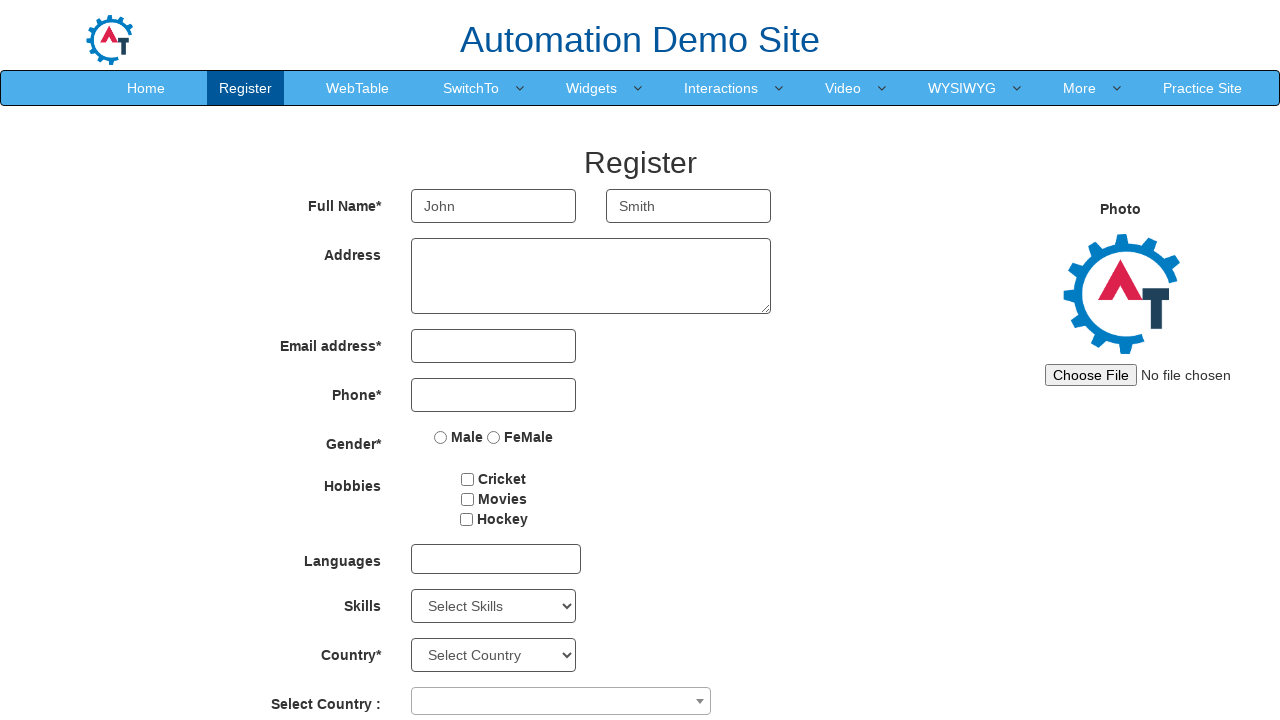

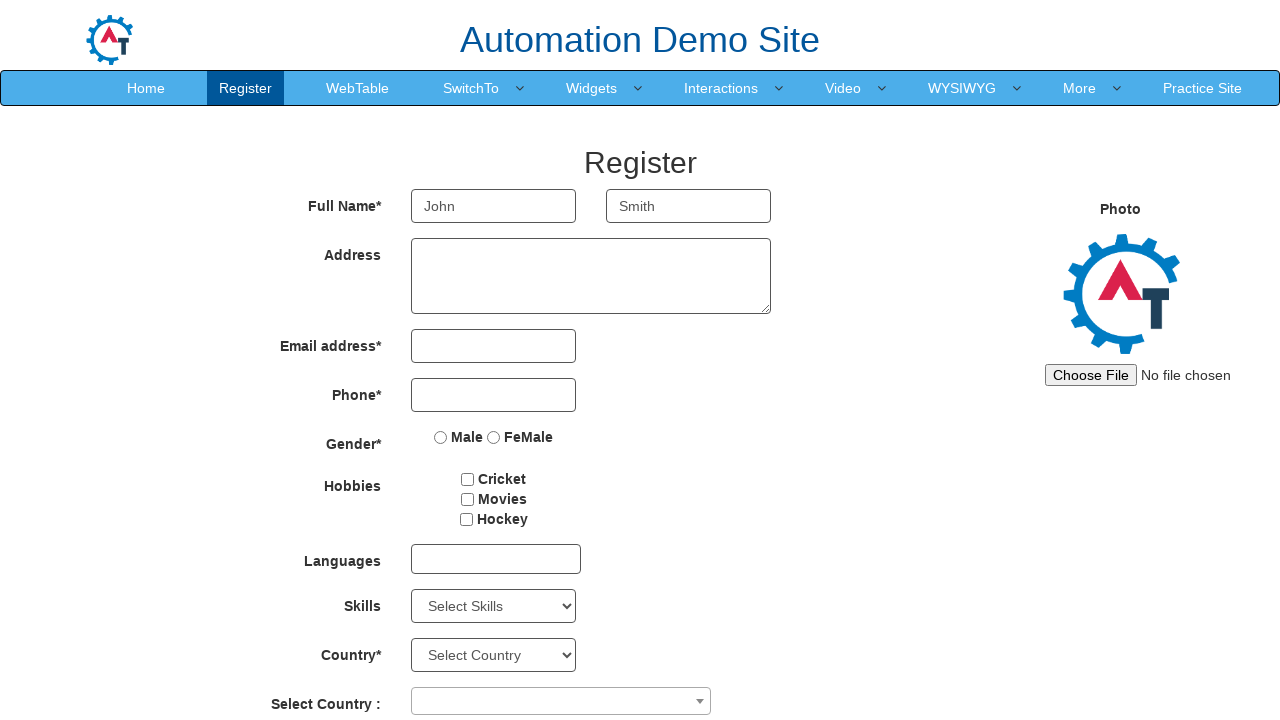